Tests date of birth selection using dropdown menus by selecting day, month, and year values from separate dropdown elements

Starting URL: https://vitalets.github.io/combodate/

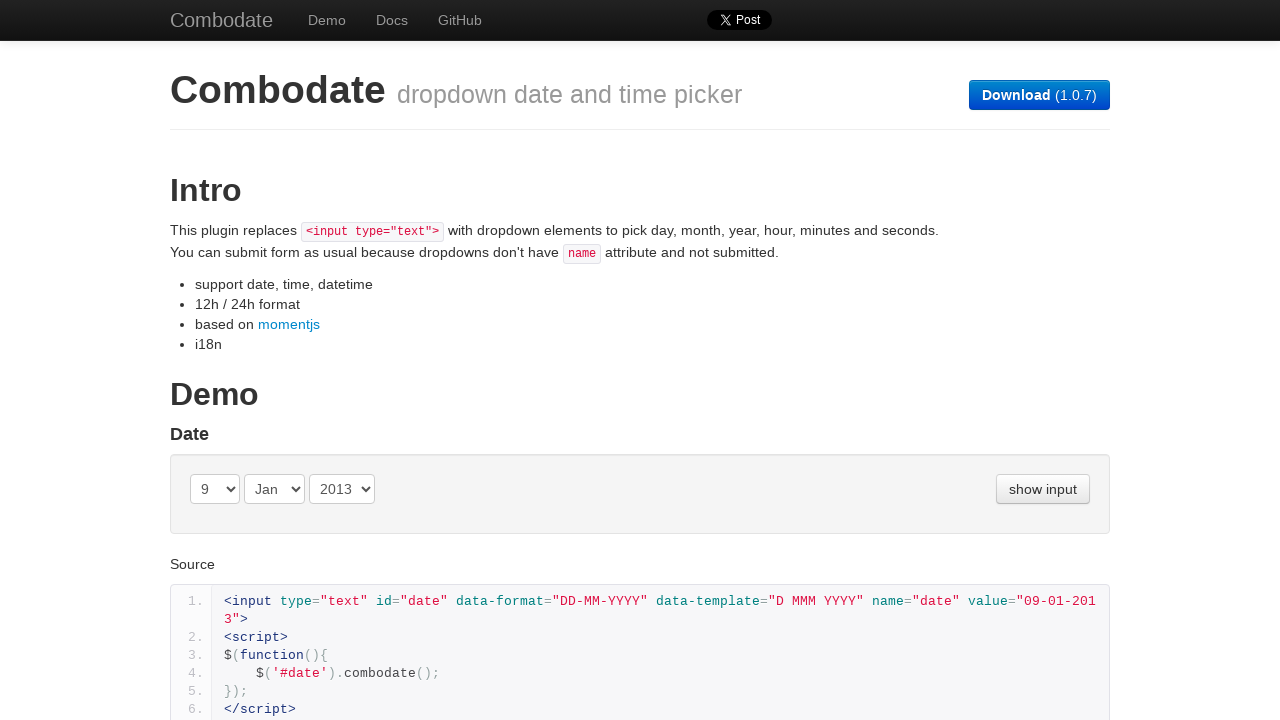

Selected day '25' from day dropdown on (//select[@class='day '])[1]
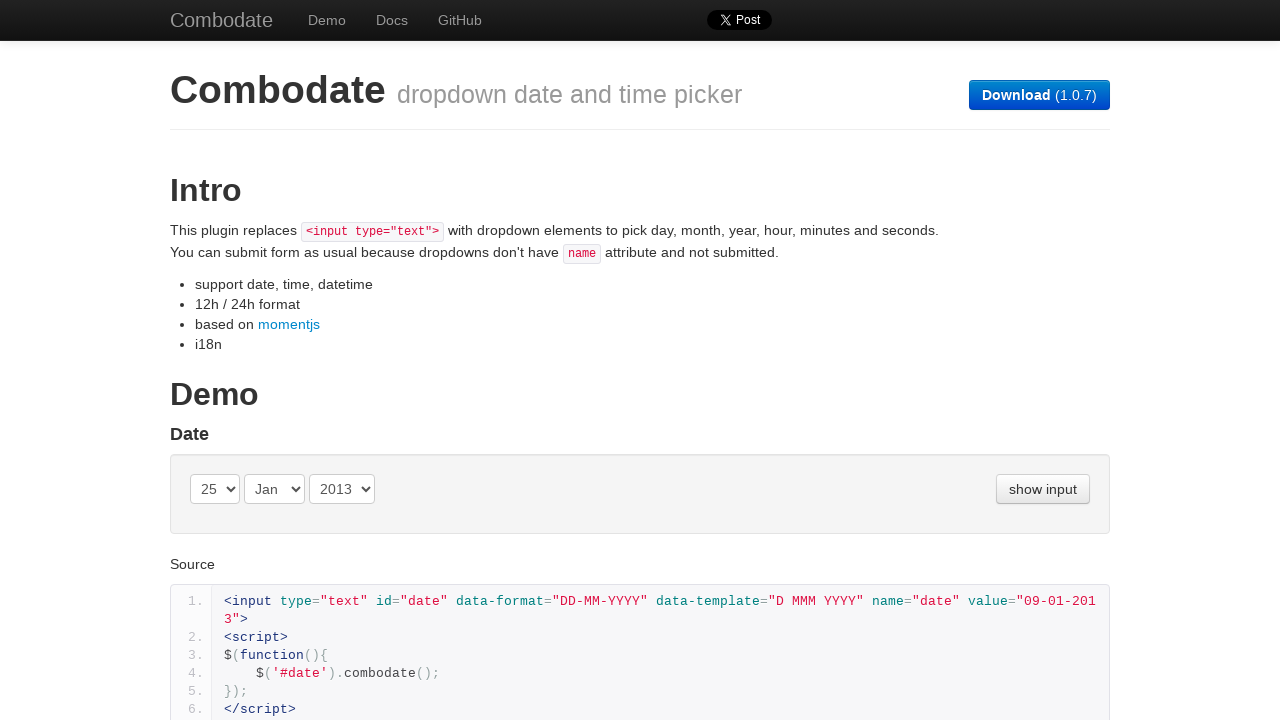

Selected month April (index 4) from month dropdown on (//select[@class='month '])[1]
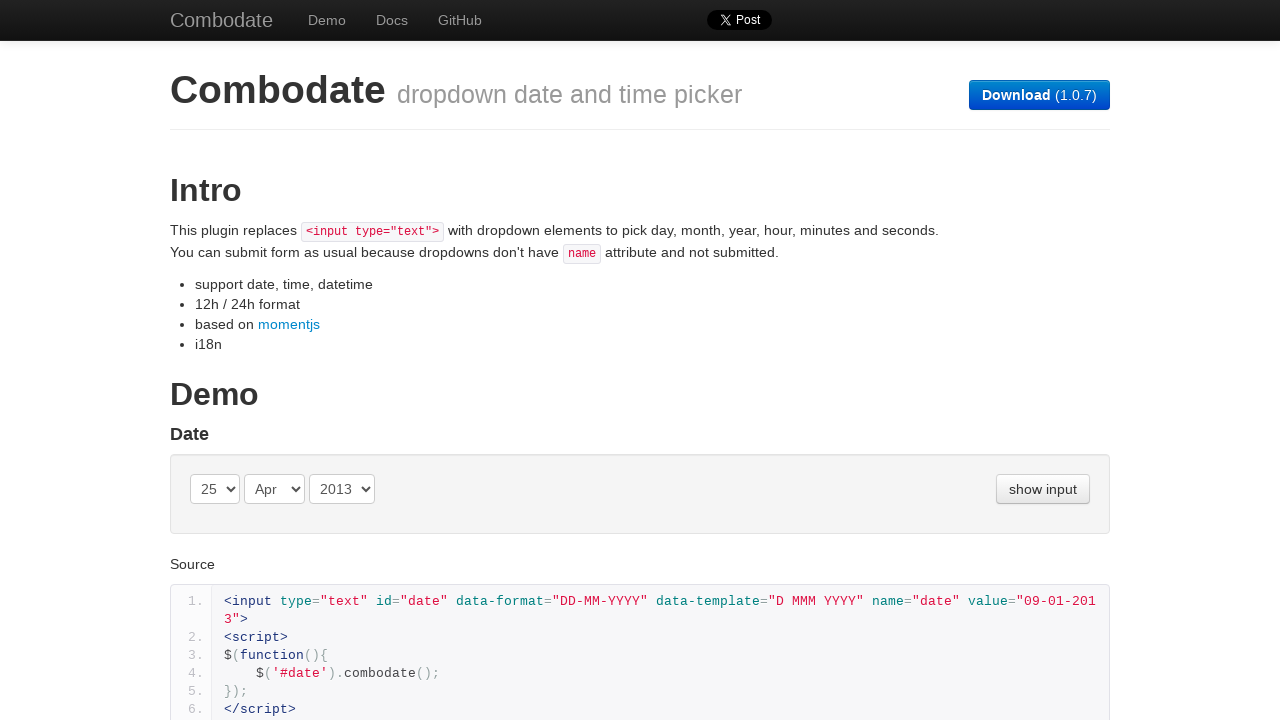

Selected year '1985' from year dropdown on (//select[@class='year '])[1]
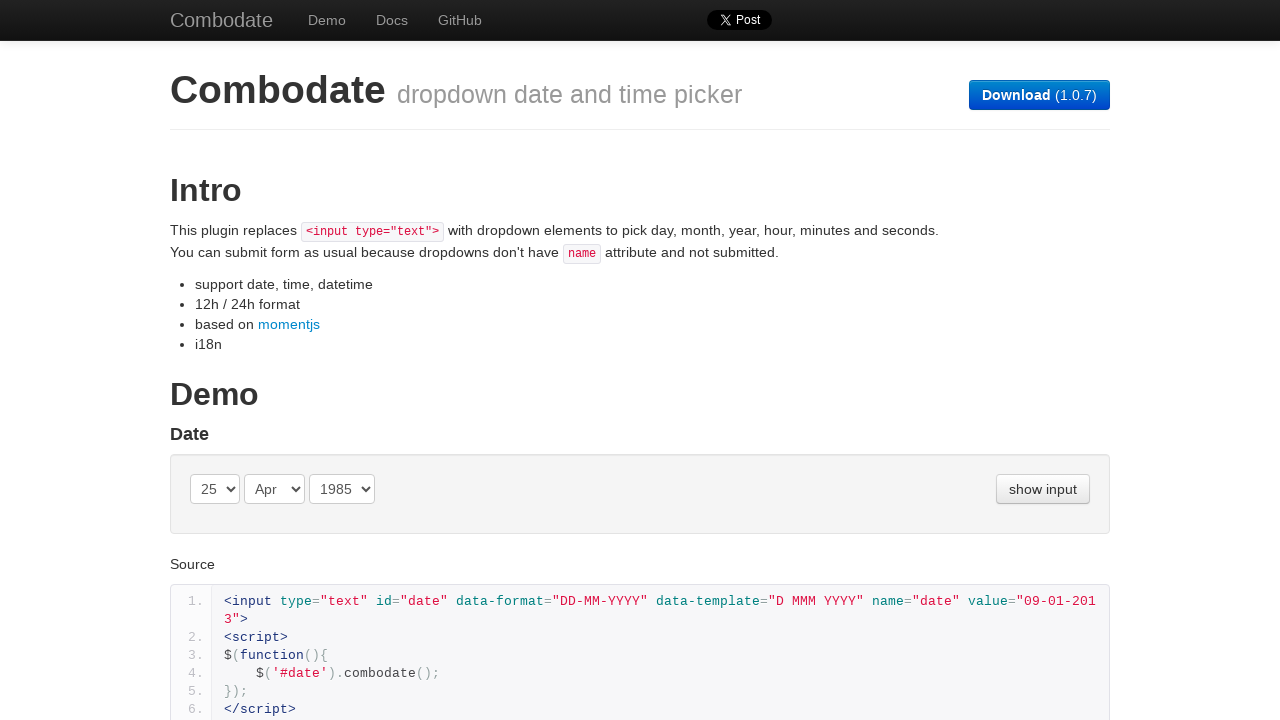

Waited 1000ms for selections to register
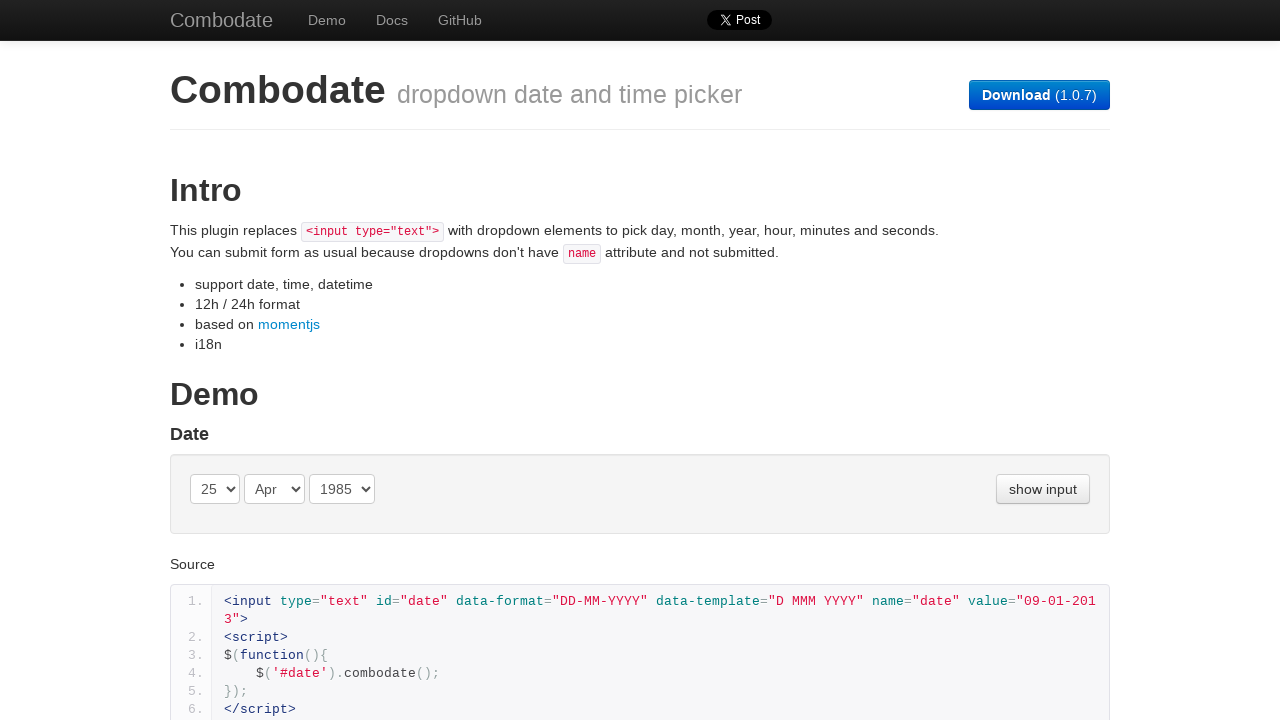

Selected day '23' from day dropdown on (//select[@class='day '])[1]
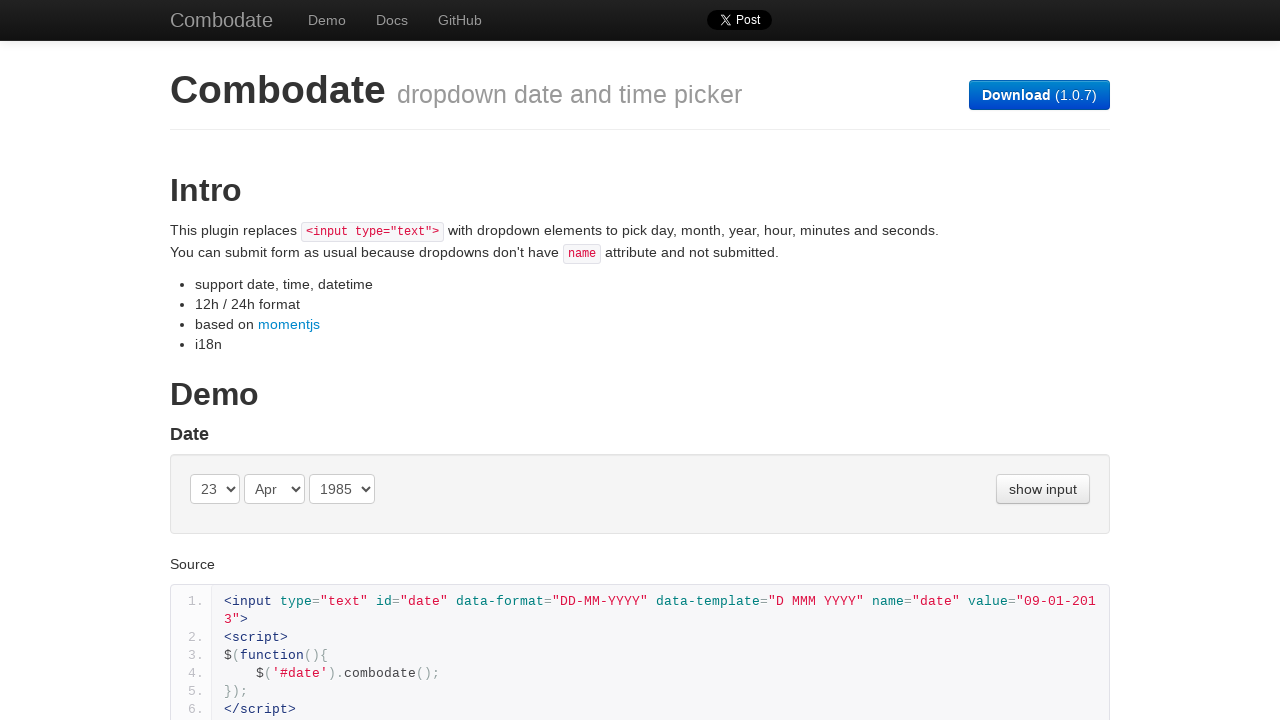

Waited 500ms to verify selection
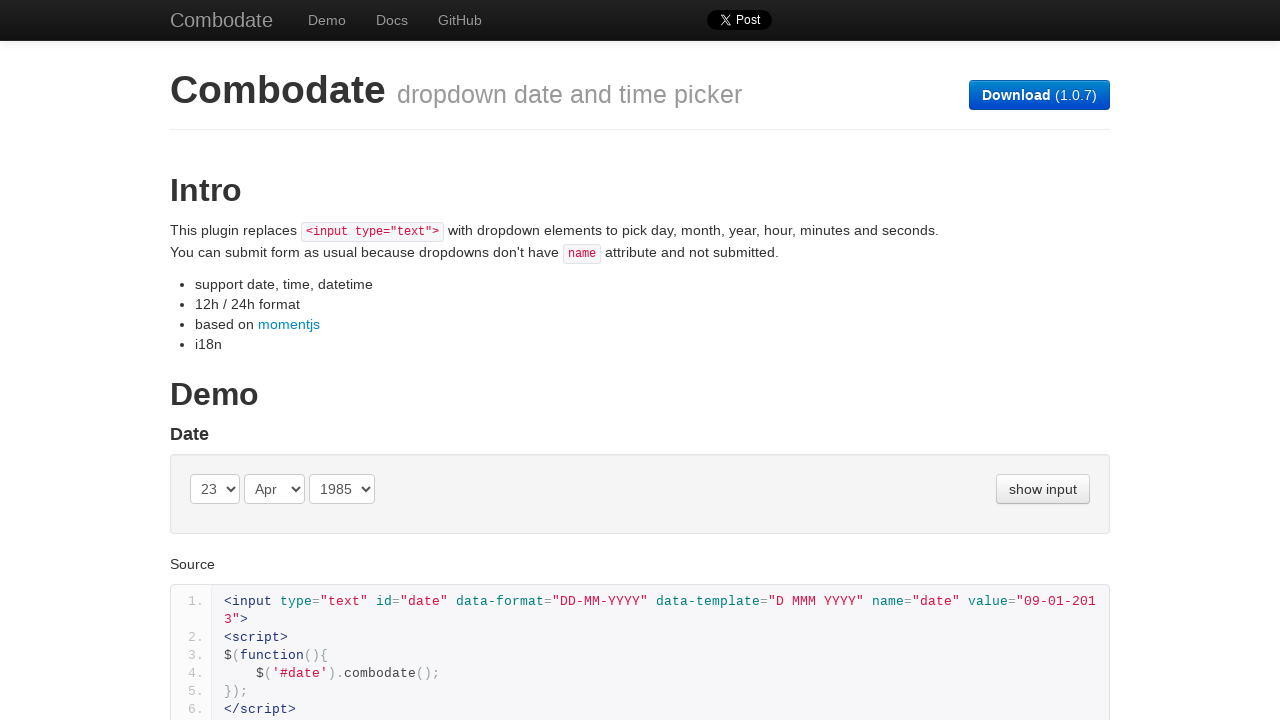

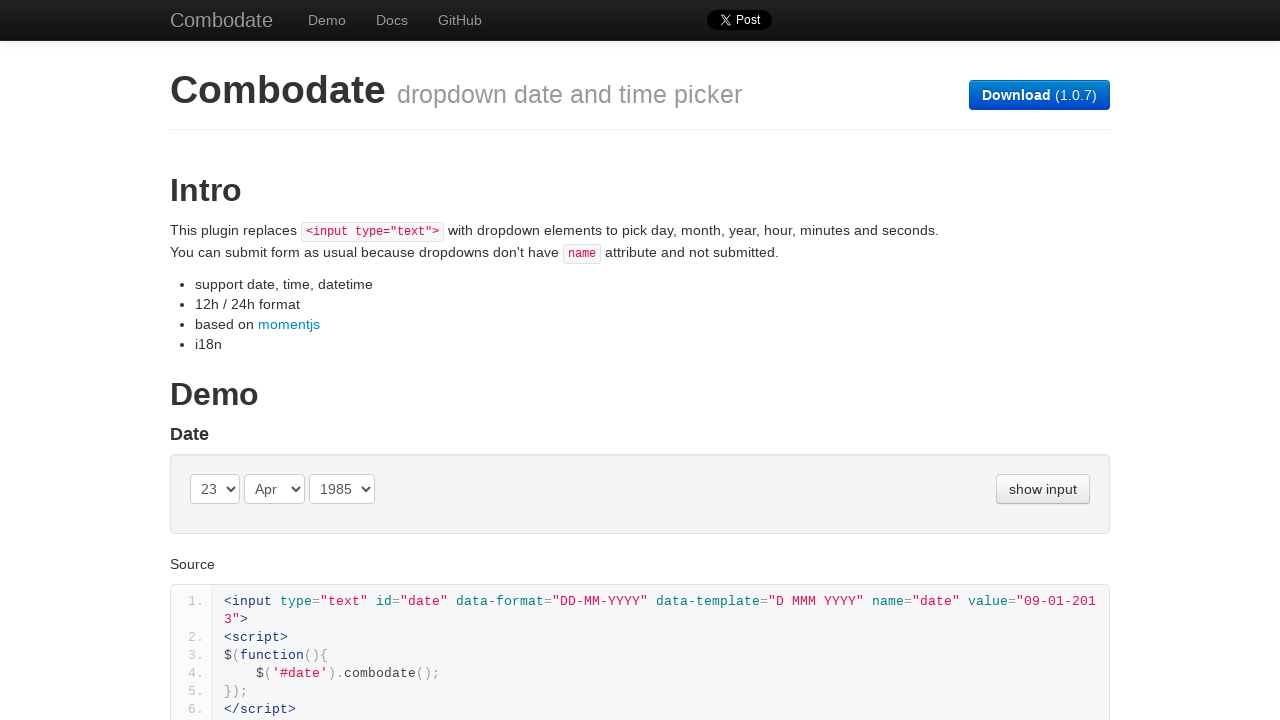